Tests autocomplete functionality by typing a partial search term and navigating through dropdown suggestions using keyboard arrows until finding a specific country

Starting URL: https://www.rahulshettyacademy.com/AutomationPractice/

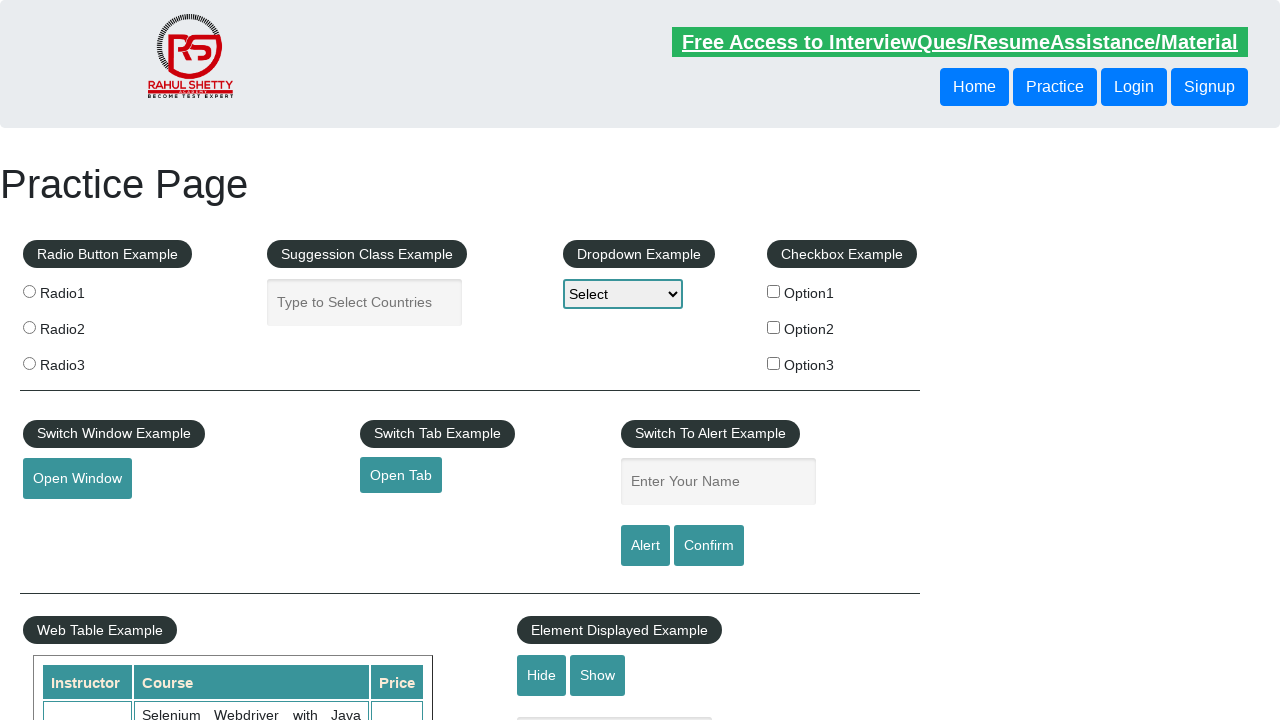

Filled autocomplete field with partial search term 'lo' on #autocomplete
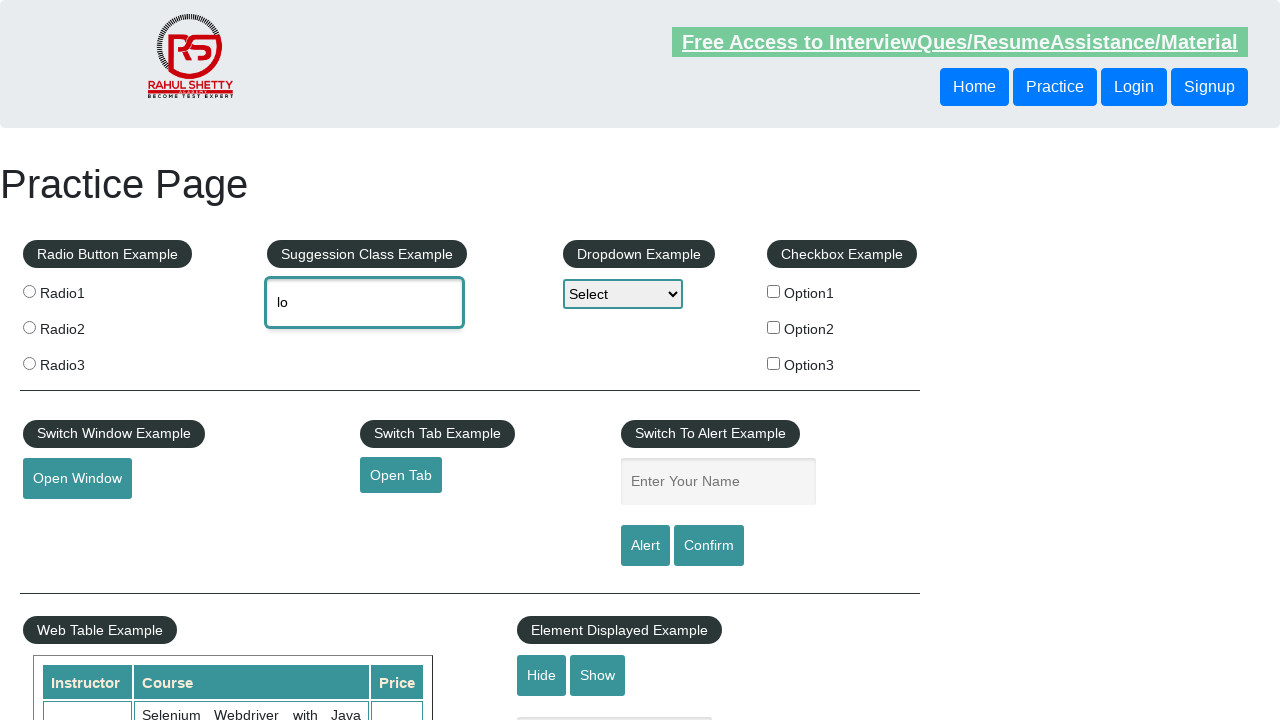

Waited 500ms for autocomplete suggestions to load
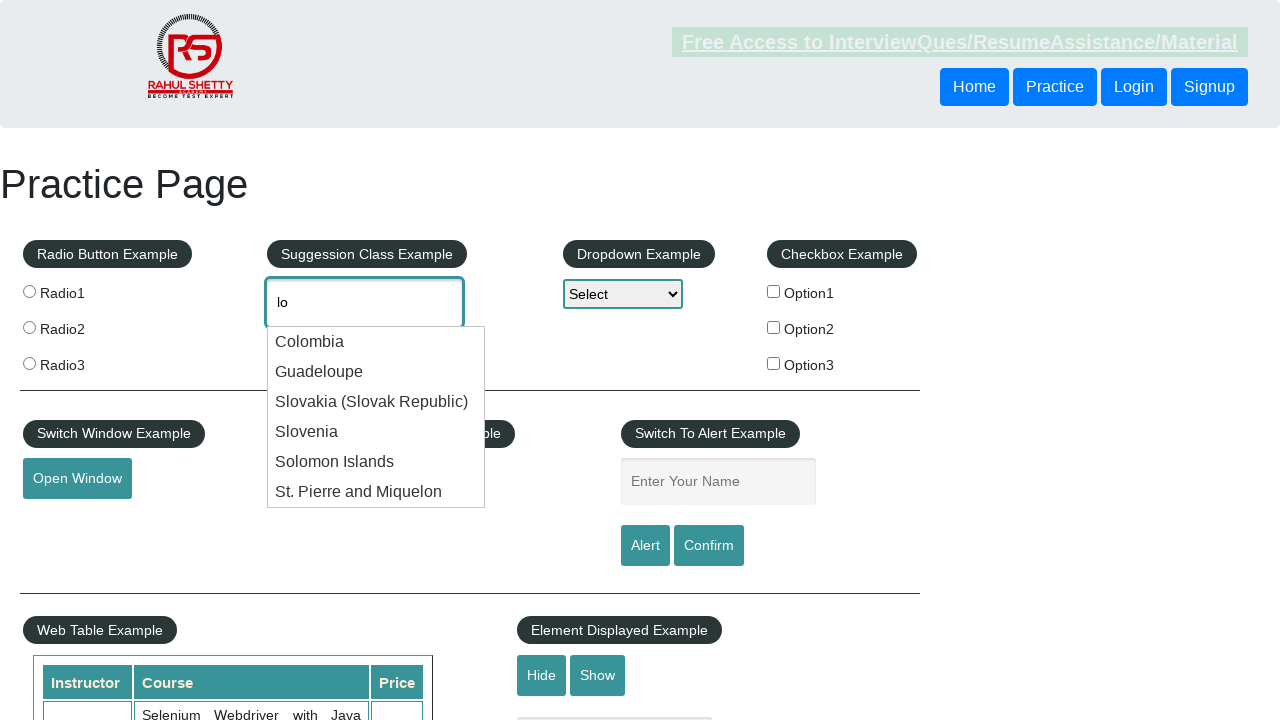

Pressed ArrowDown to navigate autocomplete suggestions (attempt 1) on #autocomplete
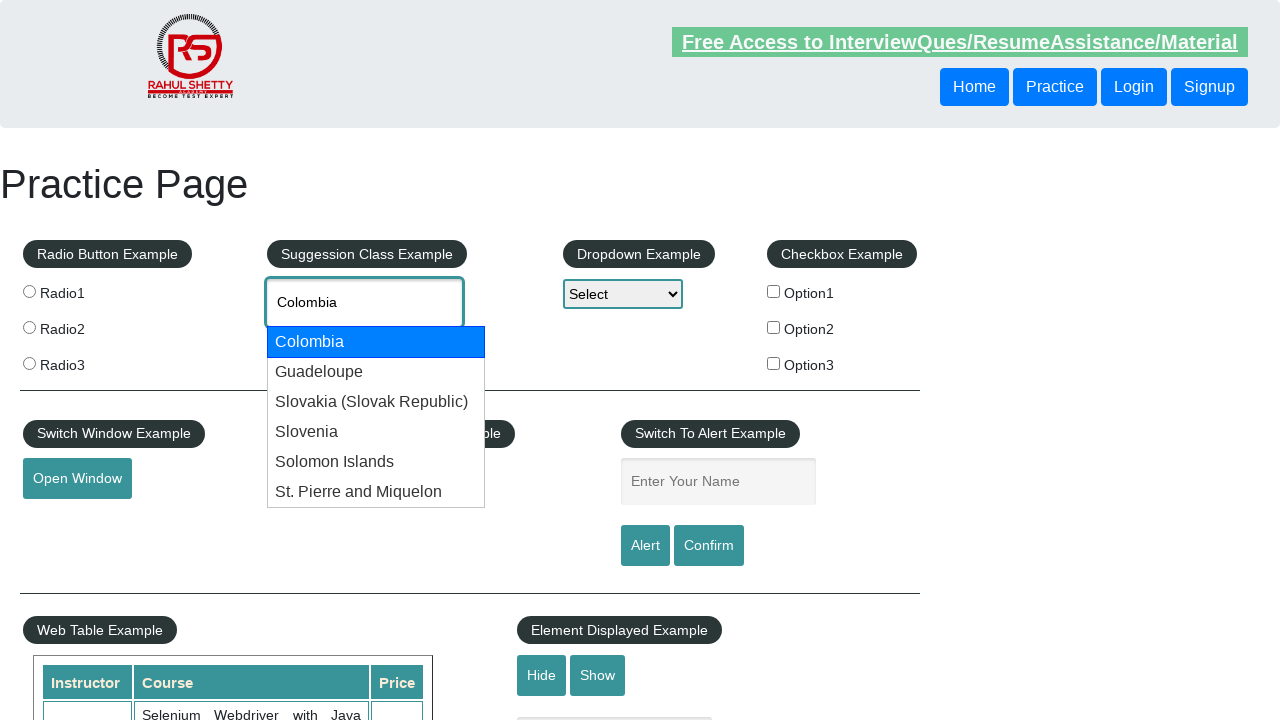

Retrieved current autocomplete value: 'Colombia'
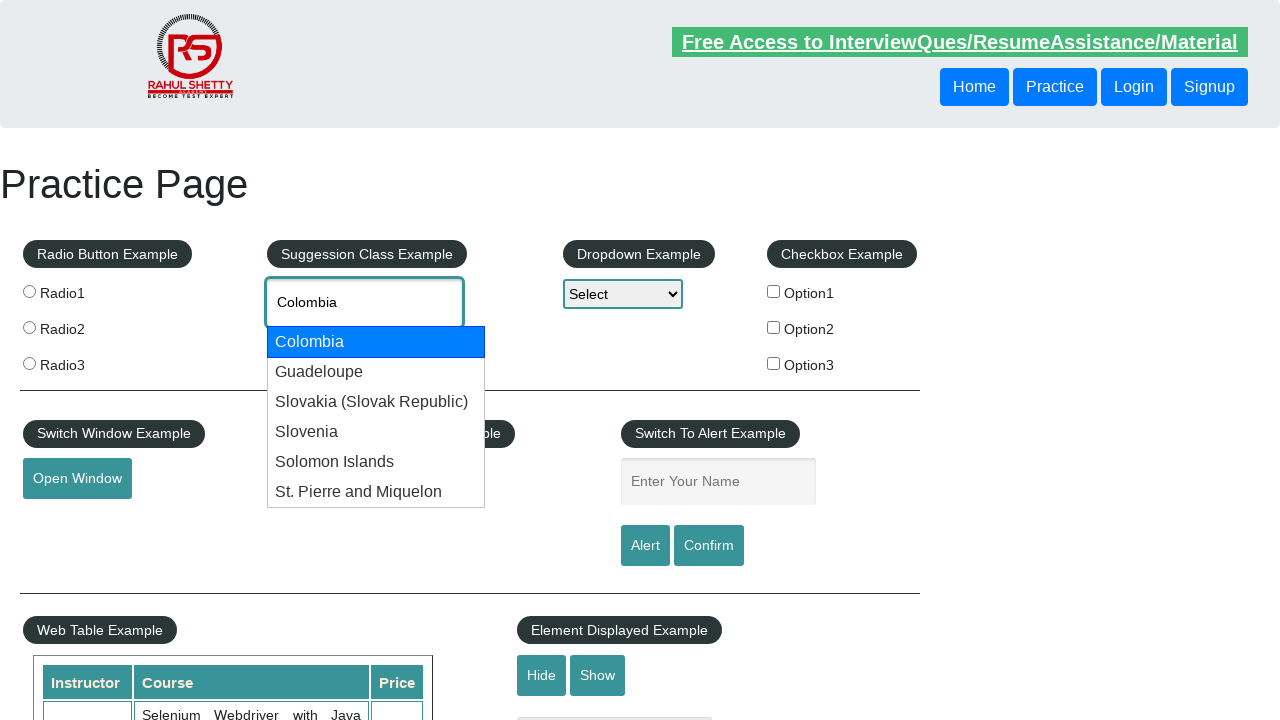

Pressed ArrowDown to navigate autocomplete suggestions (attempt 2) on #autocomplete
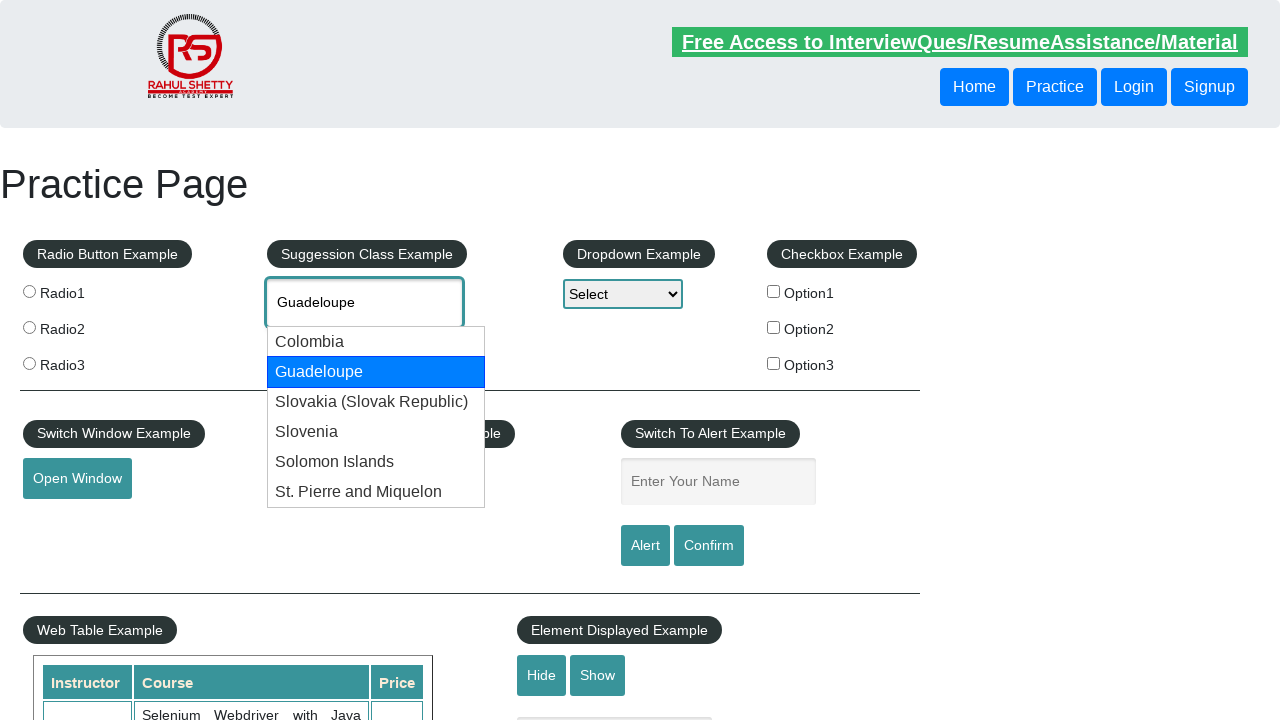

Retrieved current autocomplete value: 'Guadeloupe'
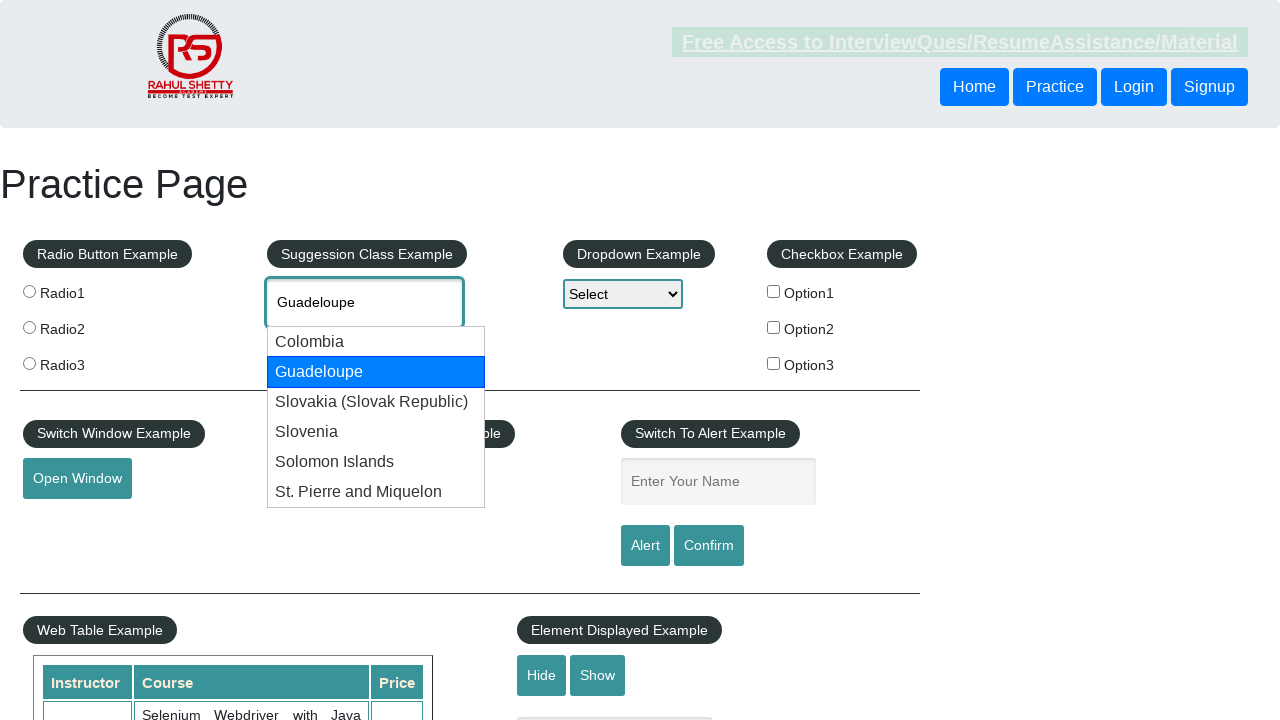

Pressed ArrowDown to navigate autocomplete suggestions (attempt 3) on #autocomplete
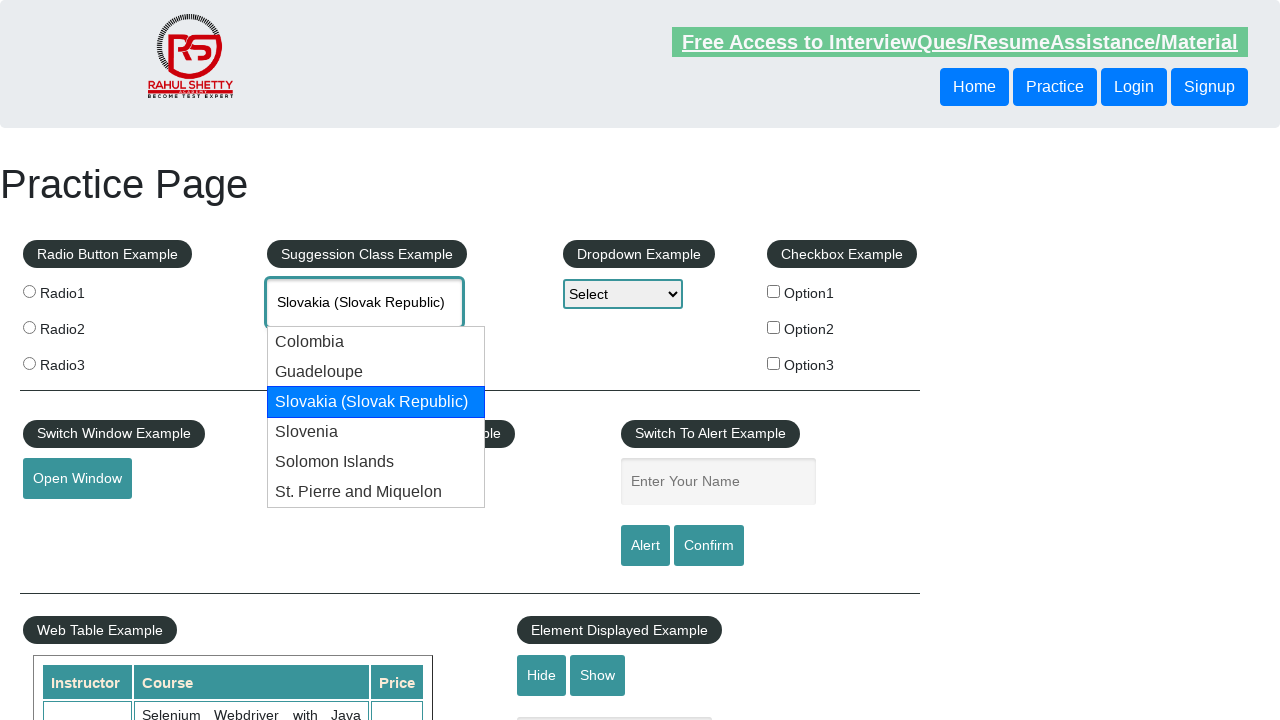

Retrieved current autocomplete value: 'Slovakia (Slovak Republic)'
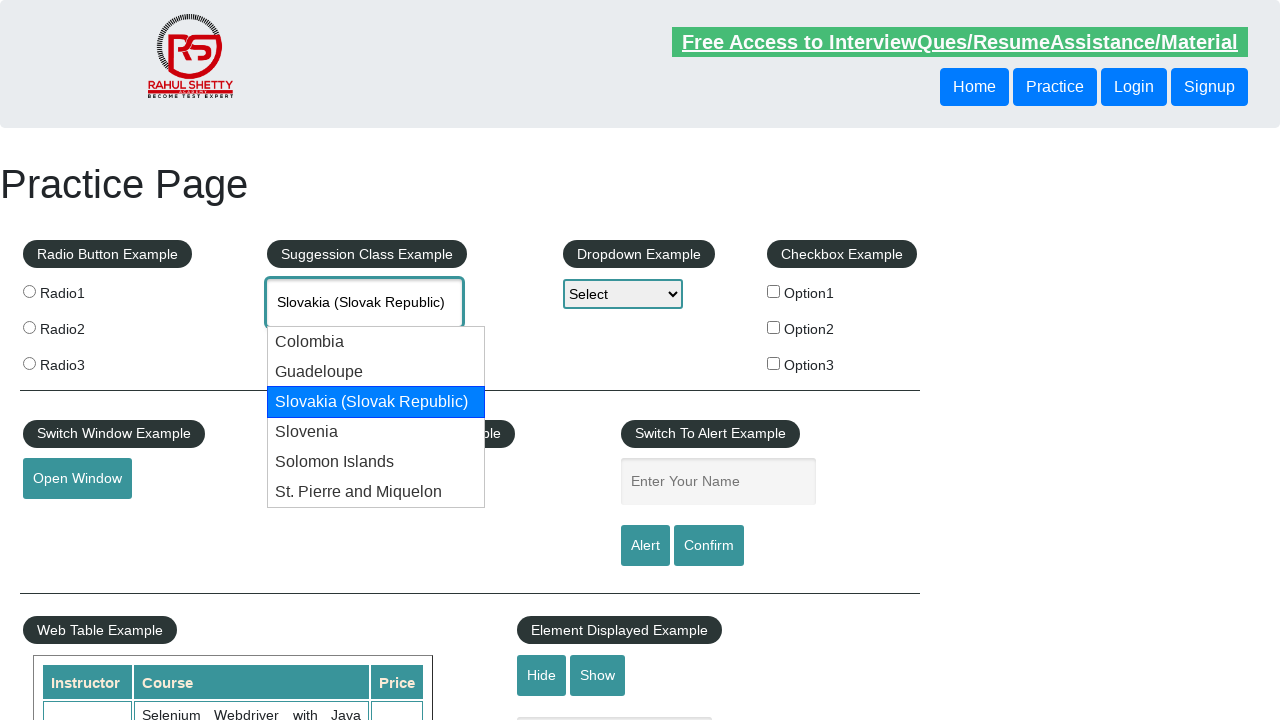

Pressed ArrowDown to navigate autocomplete suggestions (attempt 4) on #autocomplete
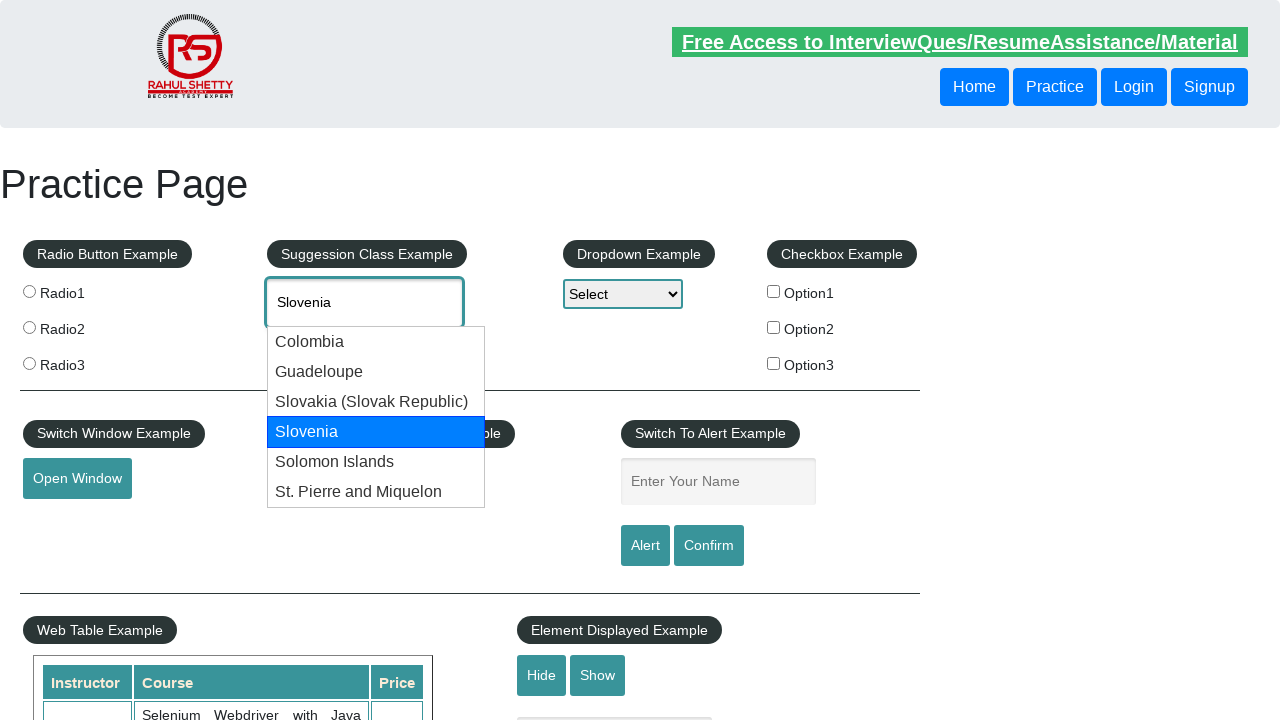

Retrieved current autocomplete value: 'Slovenia'
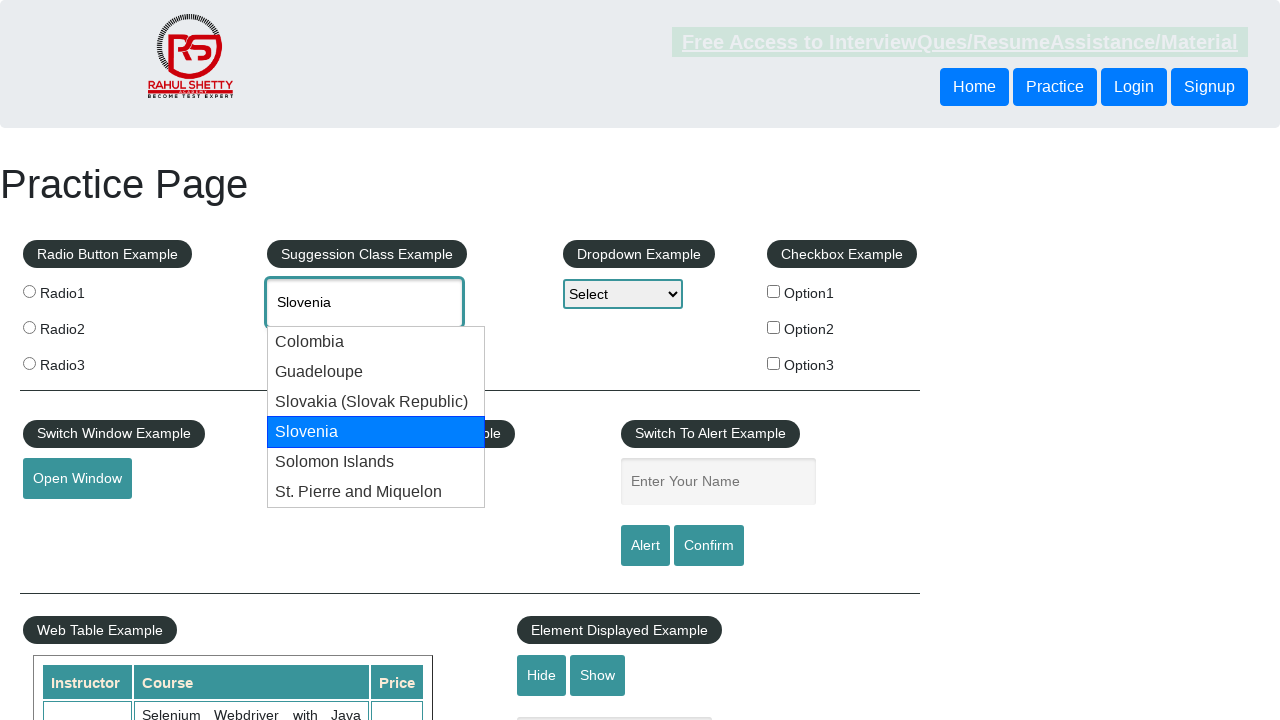

Found 'Slovenia' in autocomplete suggestions
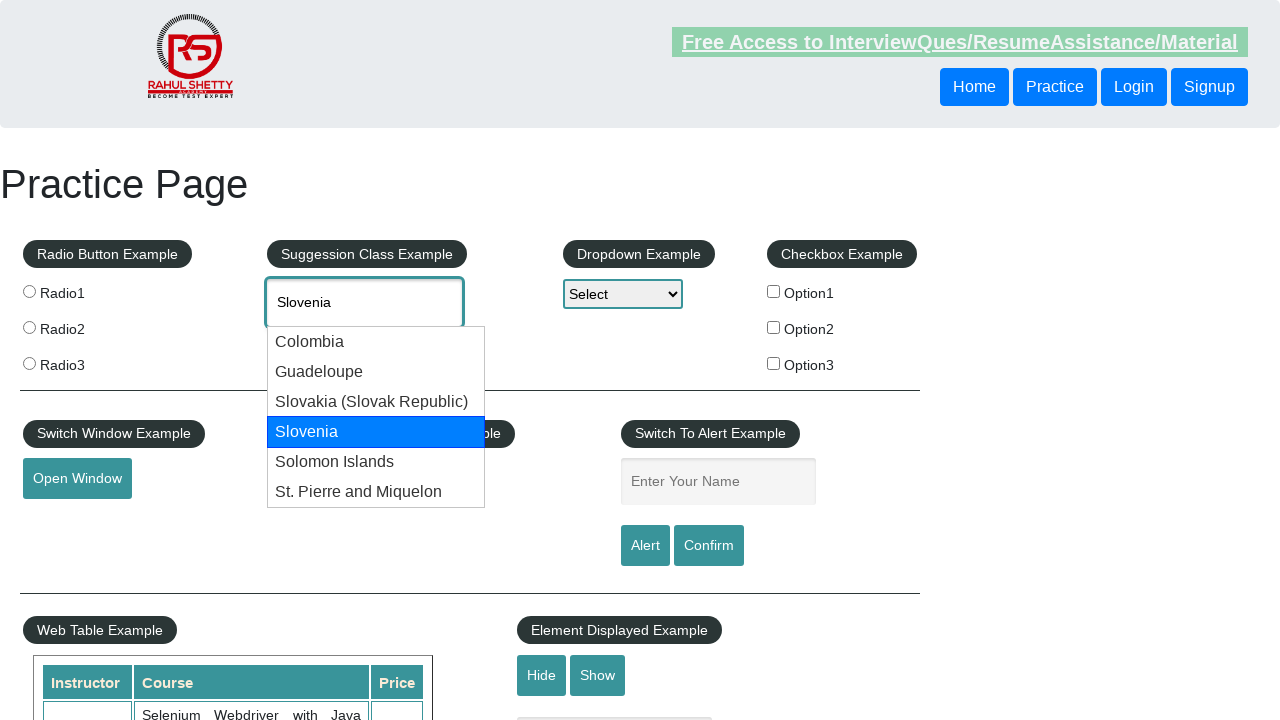

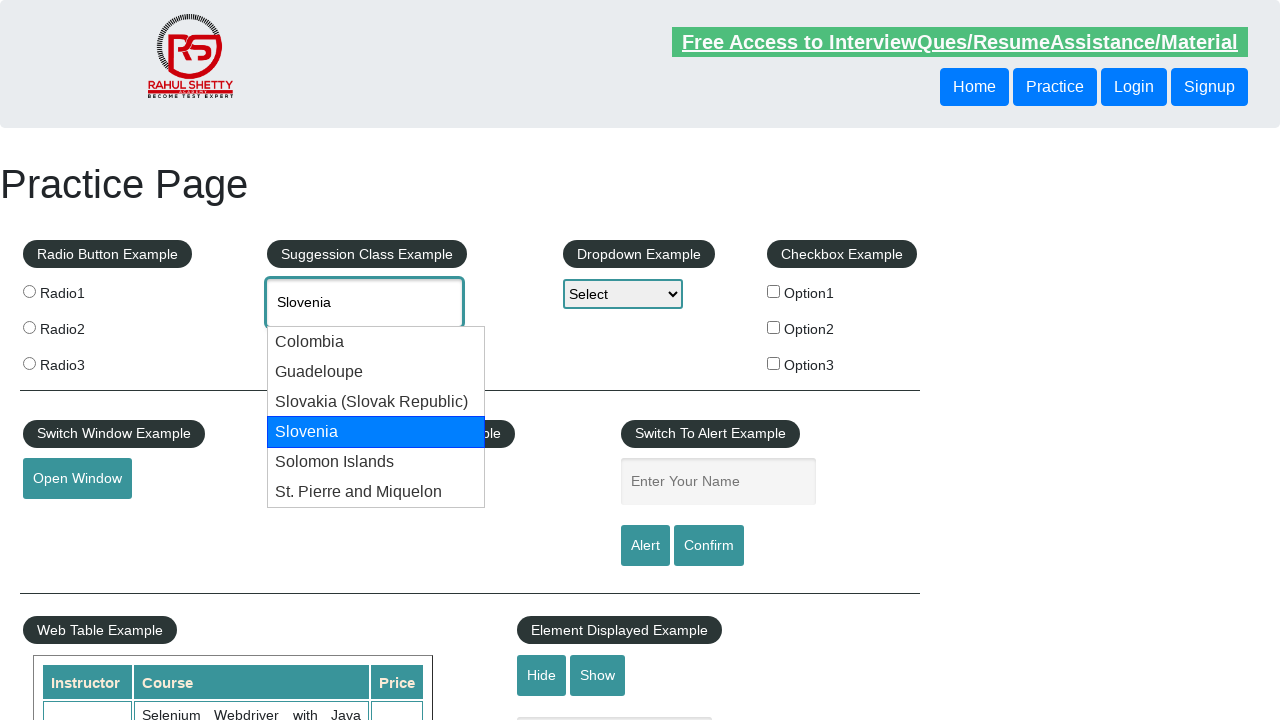